Tests basic browser navigation on Rediff.com by clicking the Sign in link, navigating back, and then navigating forward to verify browser navigation controls work correctly.

Starting URL: https://www.rediff.com

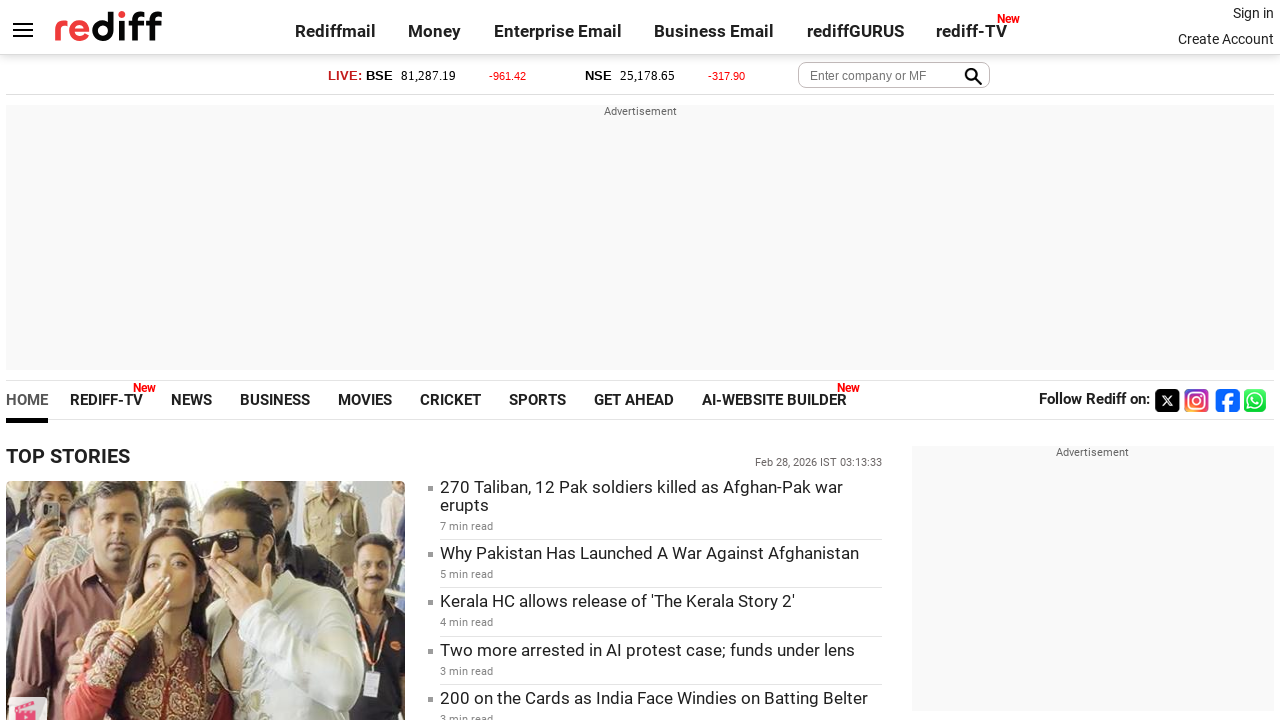

Waited for Rediff.com home page to load (domcontentloaded)
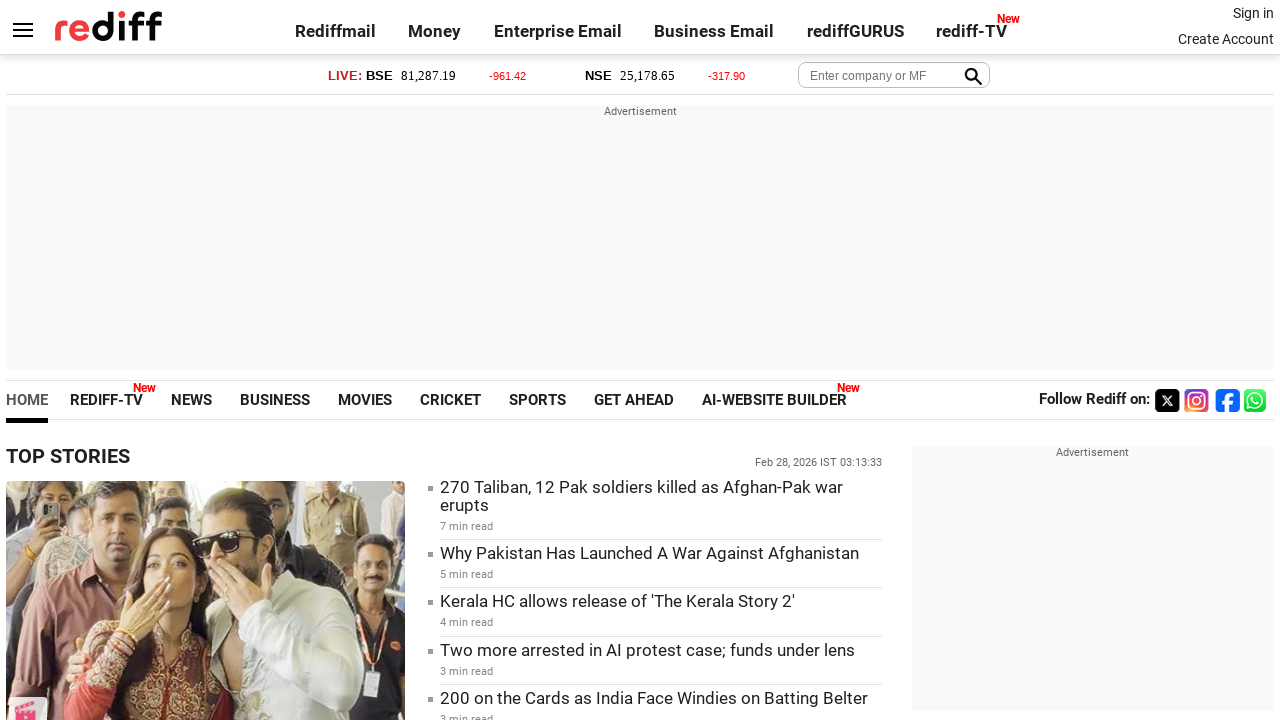

Clicked the Sign in link on Rediff.com at (1253, 13) on xpath=//*[@id='signin_info']/a[1]
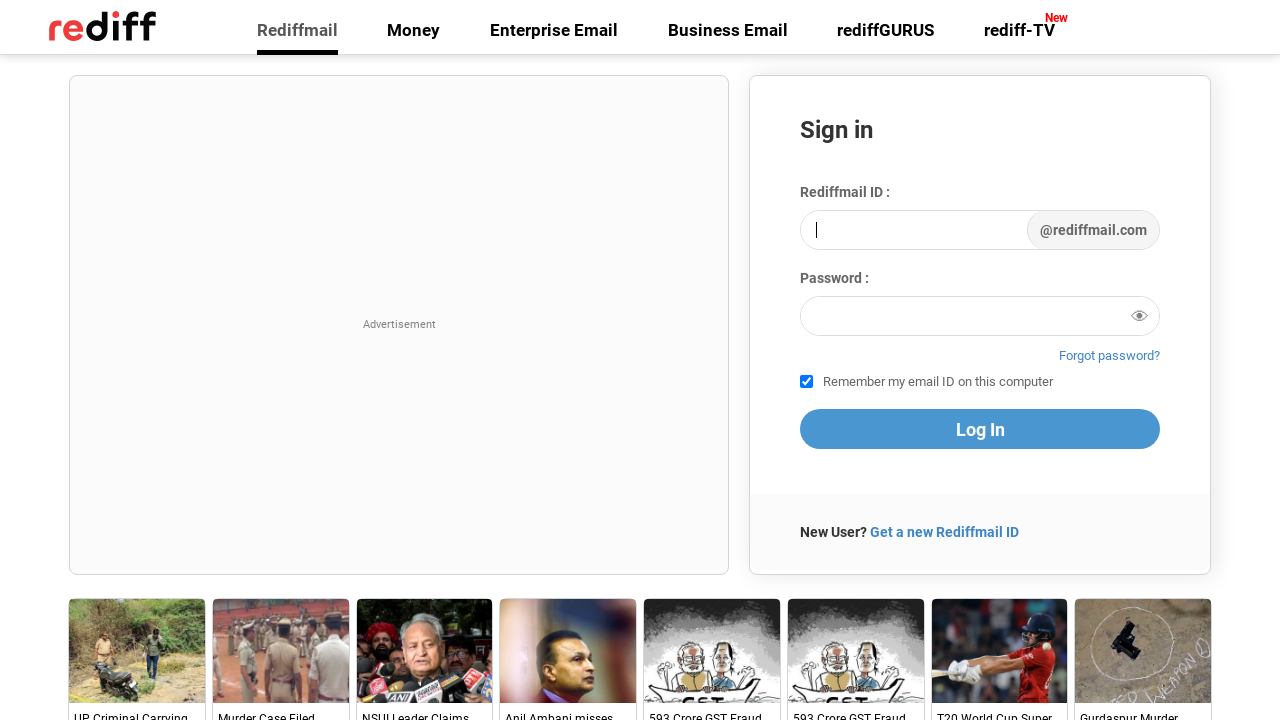

Waited for sign in page to load (domcontentloaded)
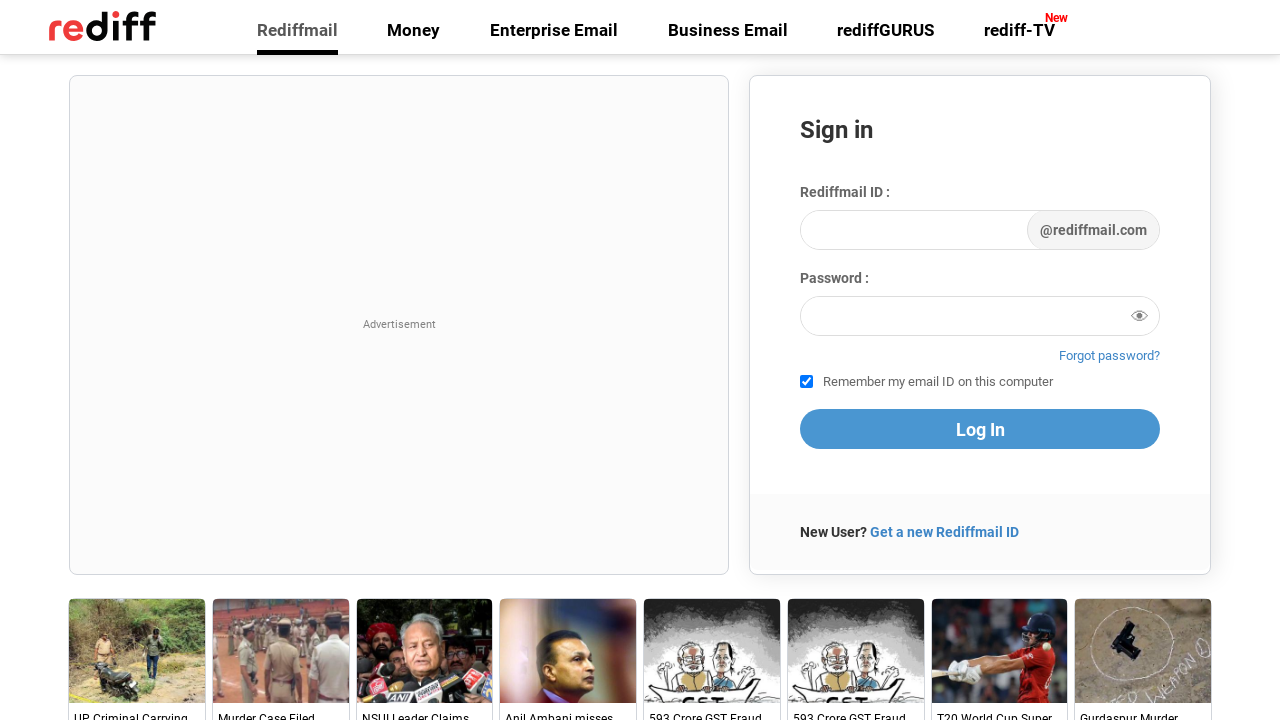

Navigated back to Rediff.com home page
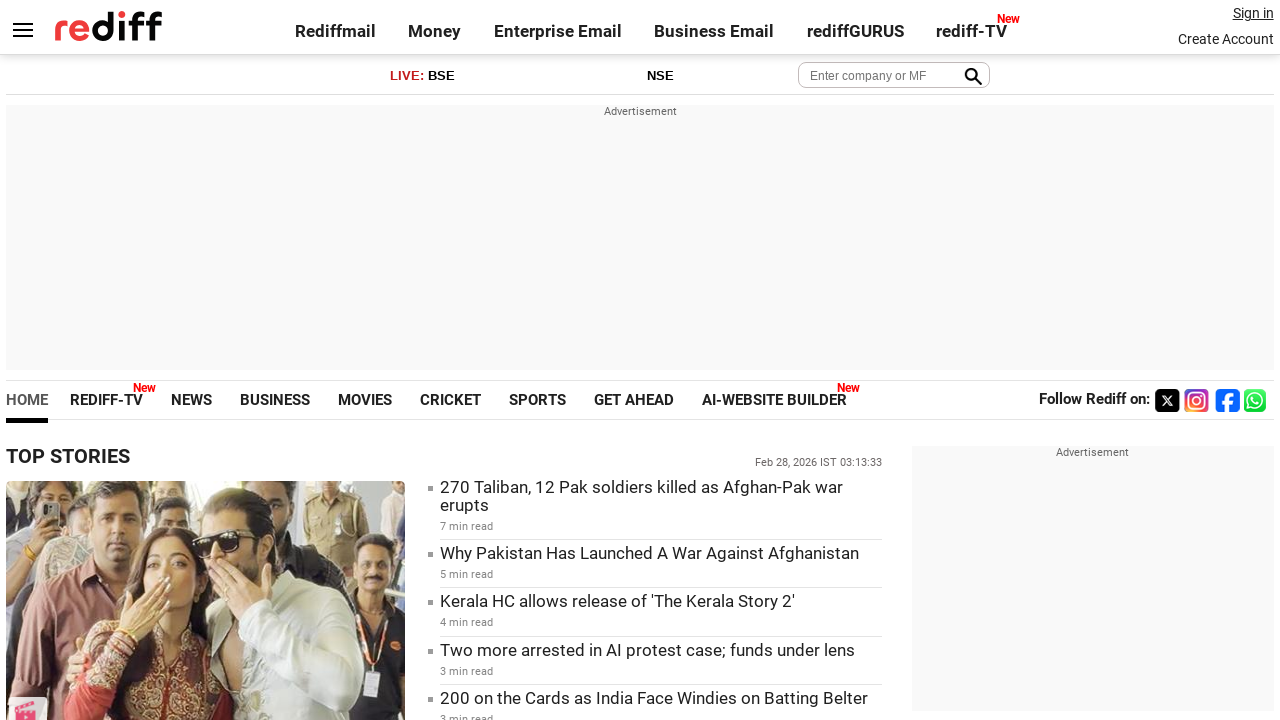

Navigated forward to sign in page
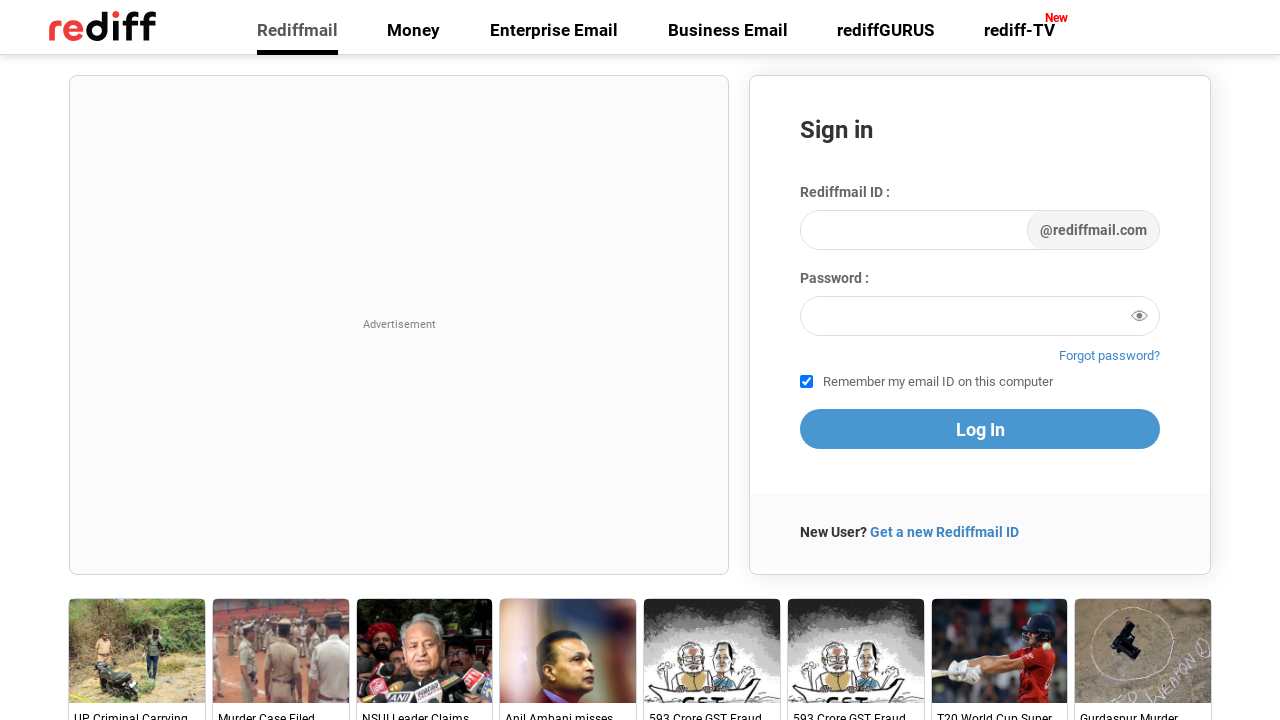

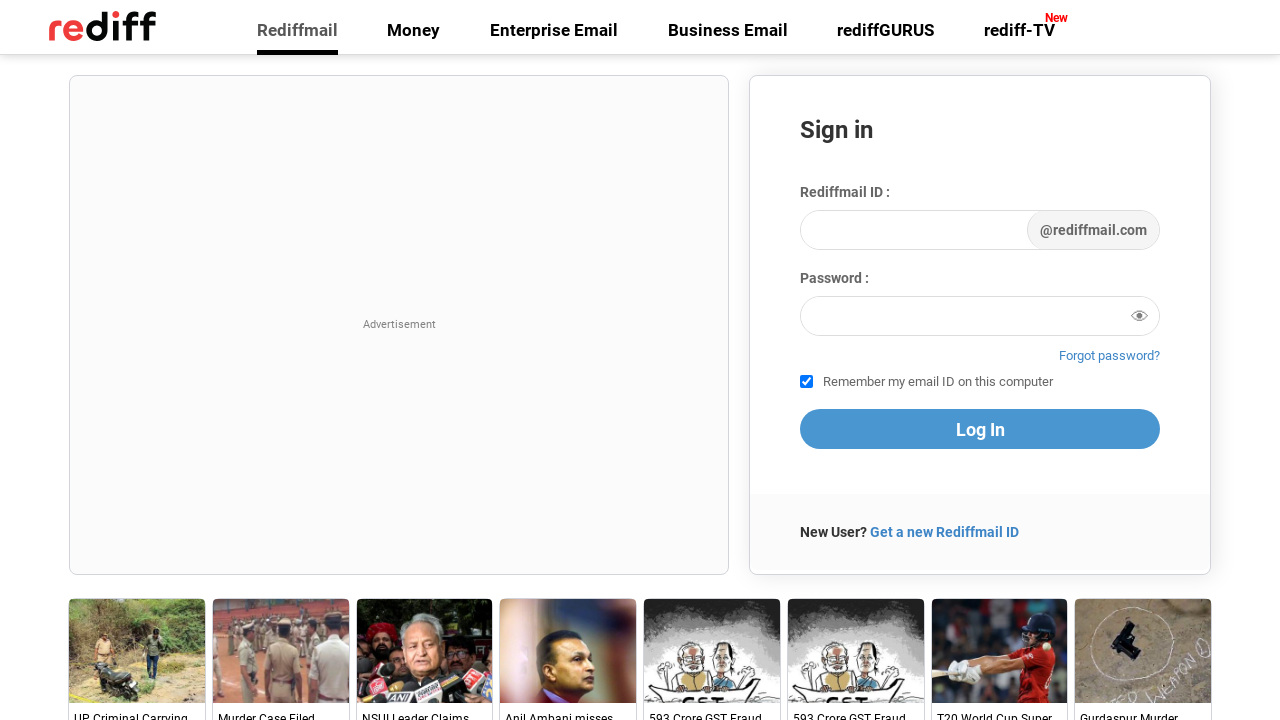